Tests the date picker functionality on OYO Rooms website by selecting check-in and check-out dates that are 2 months in the future, navigating through calendar months if needed.

Starting URL: https://www.oyorooms.com/

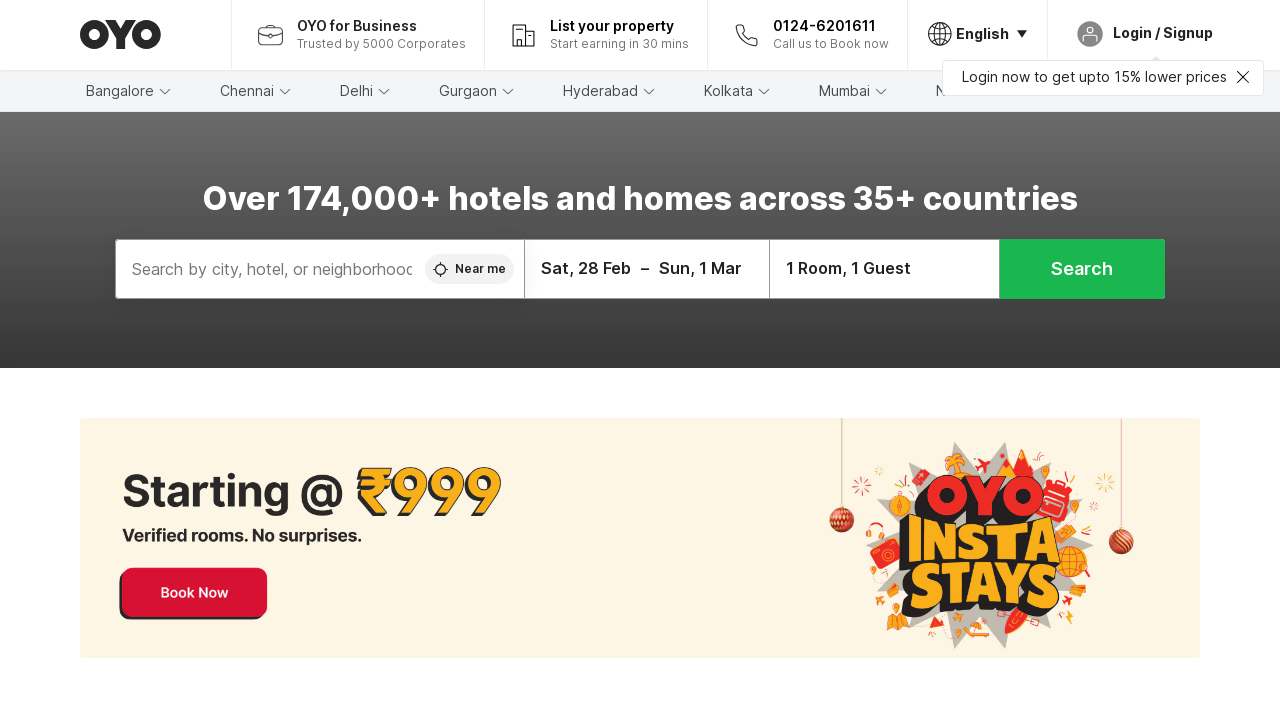

Clicked on date picker to open it at (647, 269) on div[class*='datePickerDesktop']
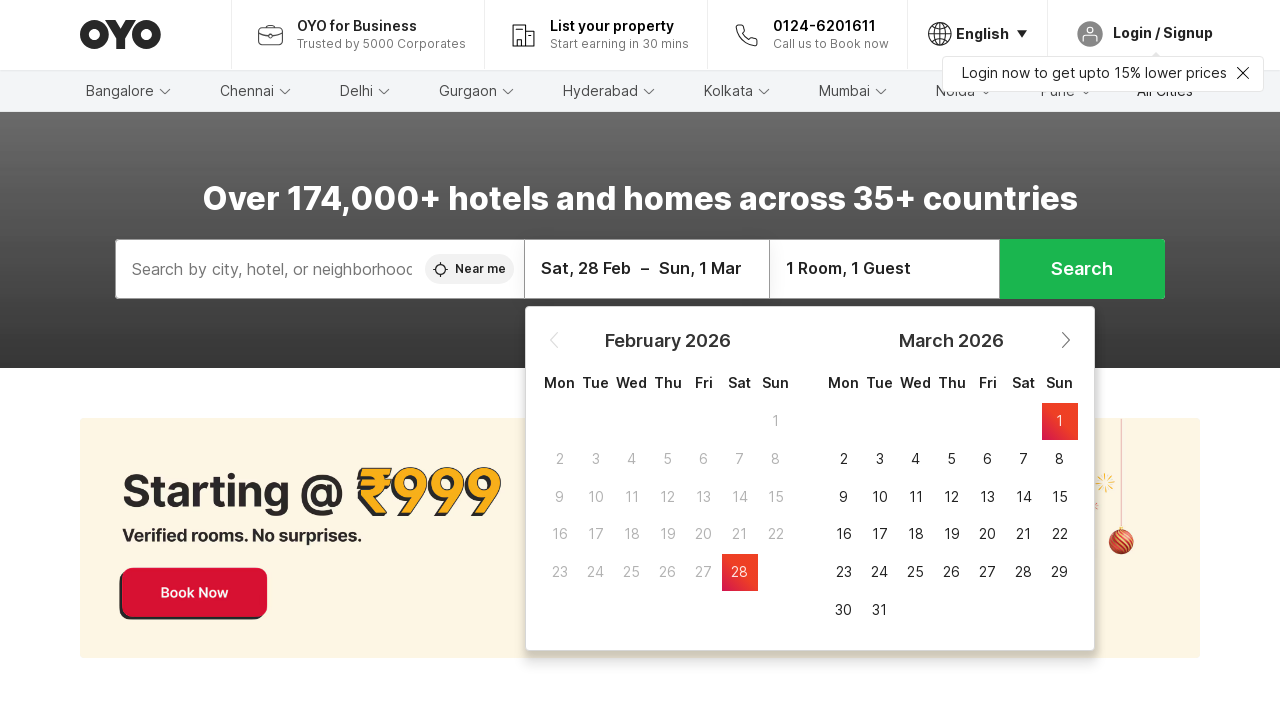

Navigated to next month in calendar (attempt 1) at (1066, 340) on div[class*='PaginationArrowIcon--next']
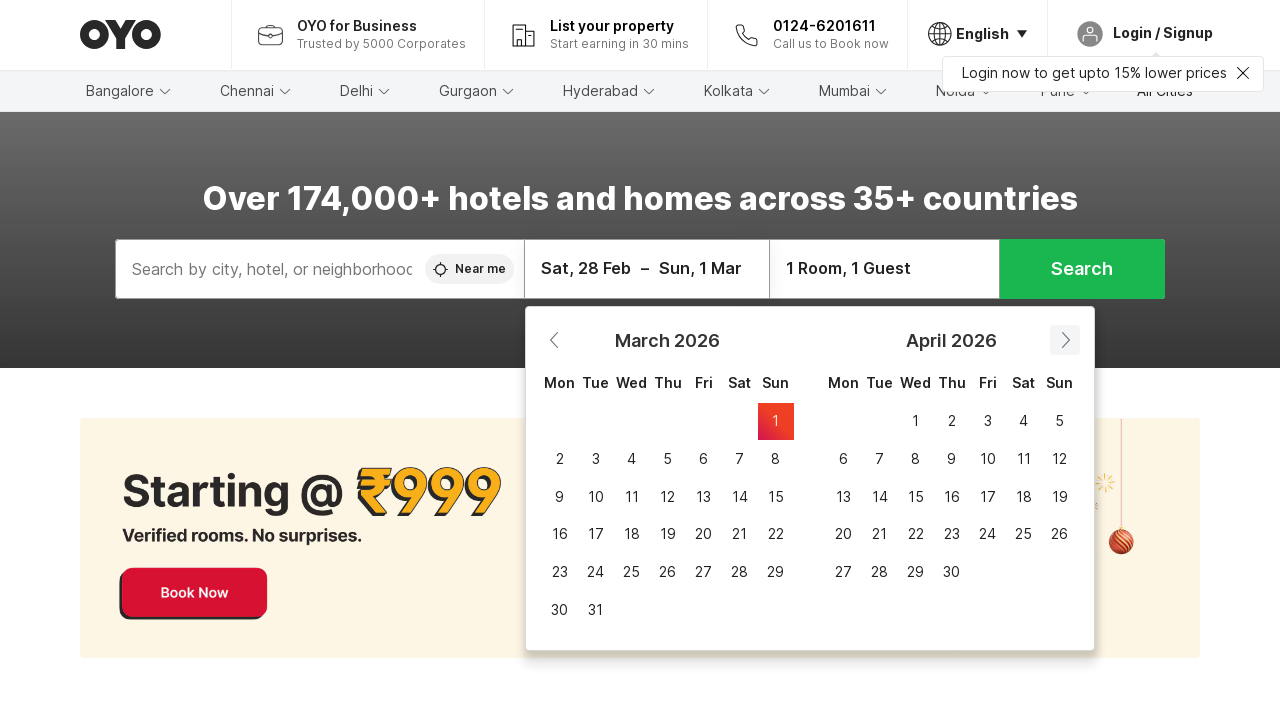

Clicked check-in date: 28 in April at (880, 573) on //span[text()='April']/../..//span[text()='28']
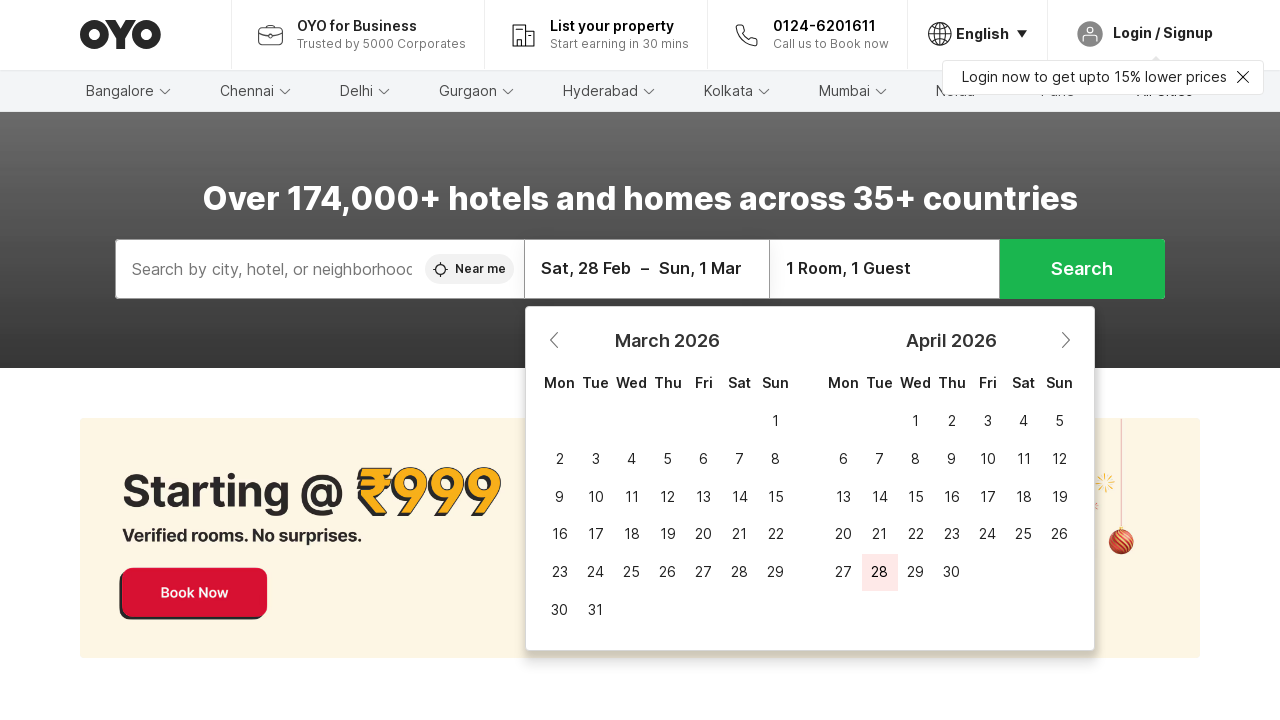

Clicked check-out date: 30 in April at (844, 421) on //span[text()='April']/../..//span[text()='30']
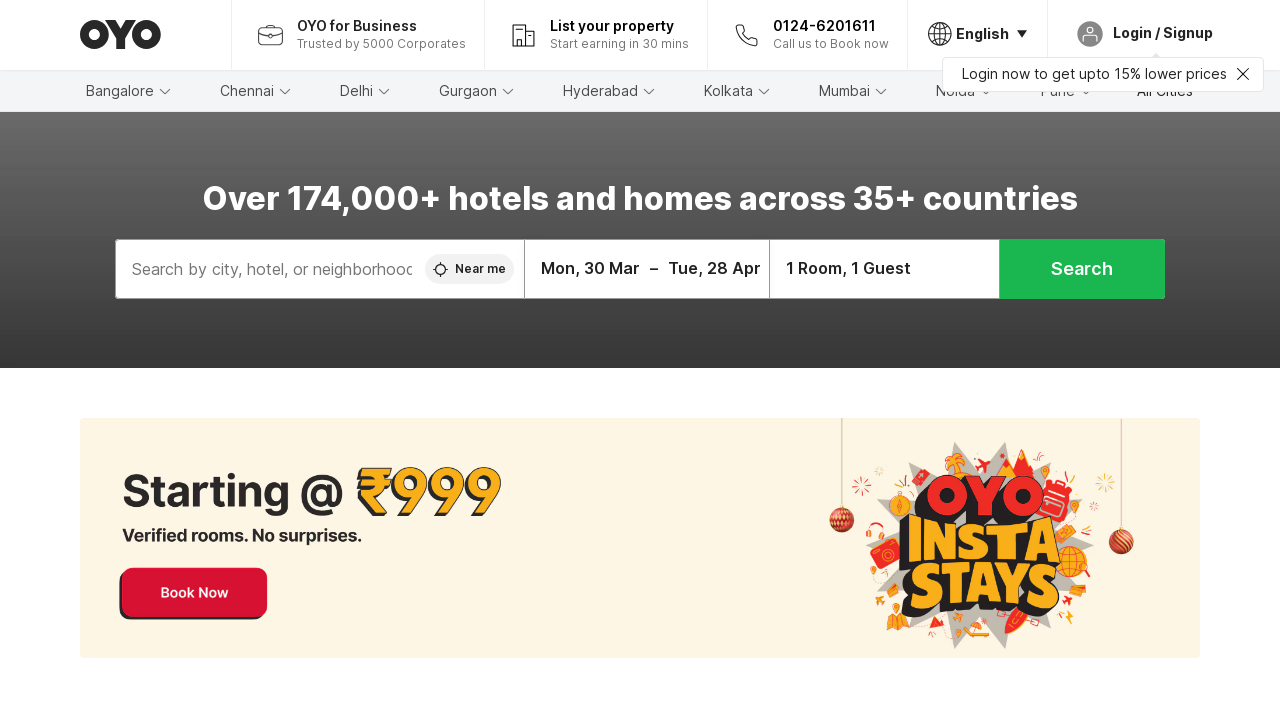

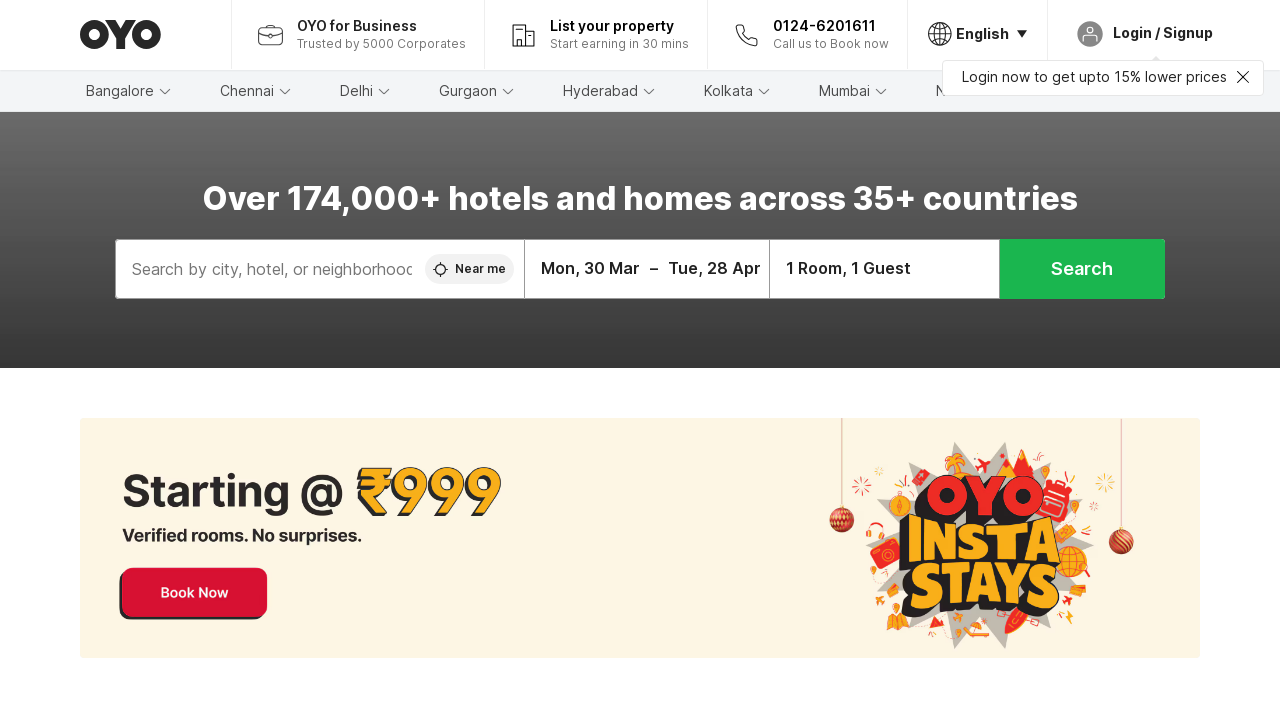